Tests a painting/drawing web application by using mouse movements to draw a square shape on the canvas

Starting URL: https://paint.js.org/

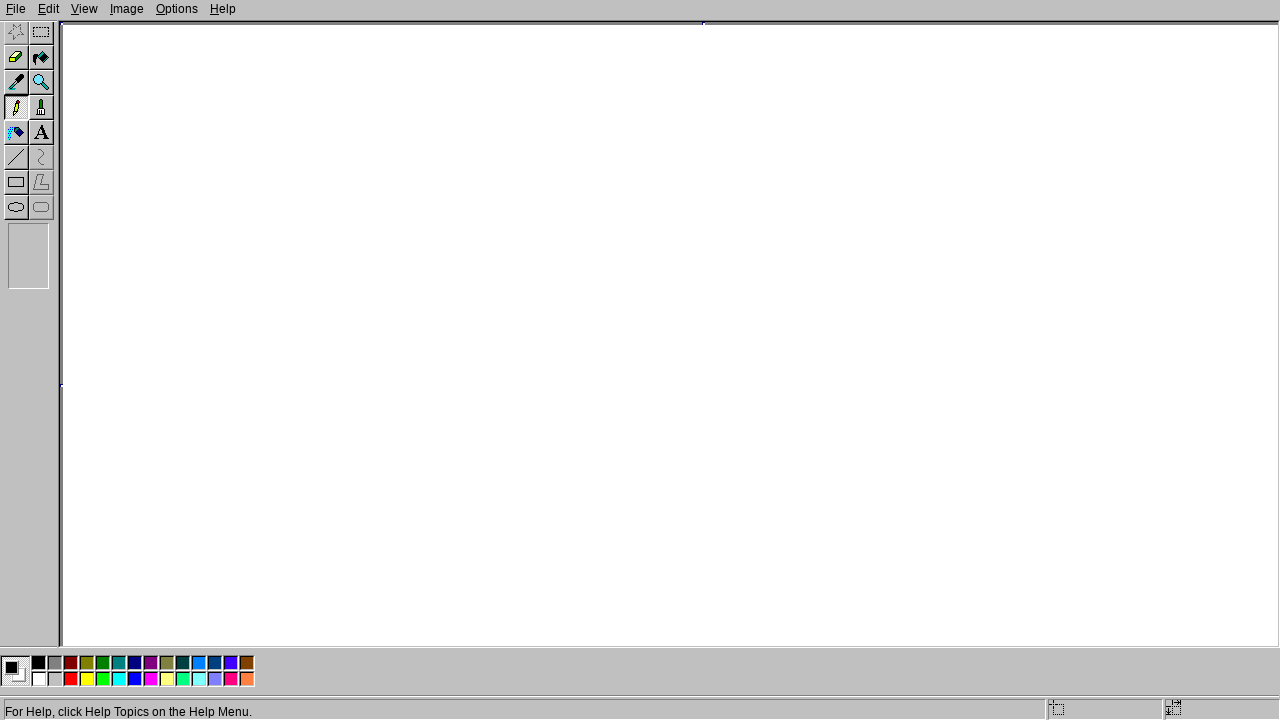

Navigated to paint.js.org application
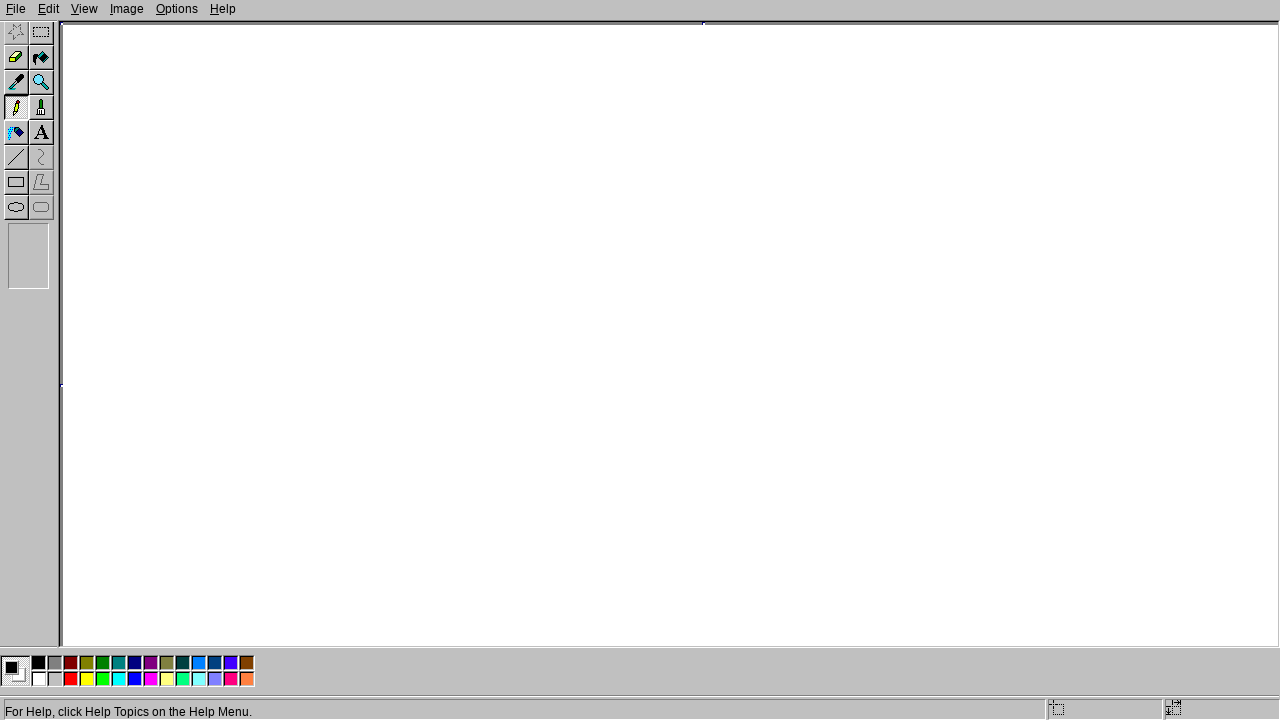

Moved mouse to starting position (200, 200) at (200, 200)
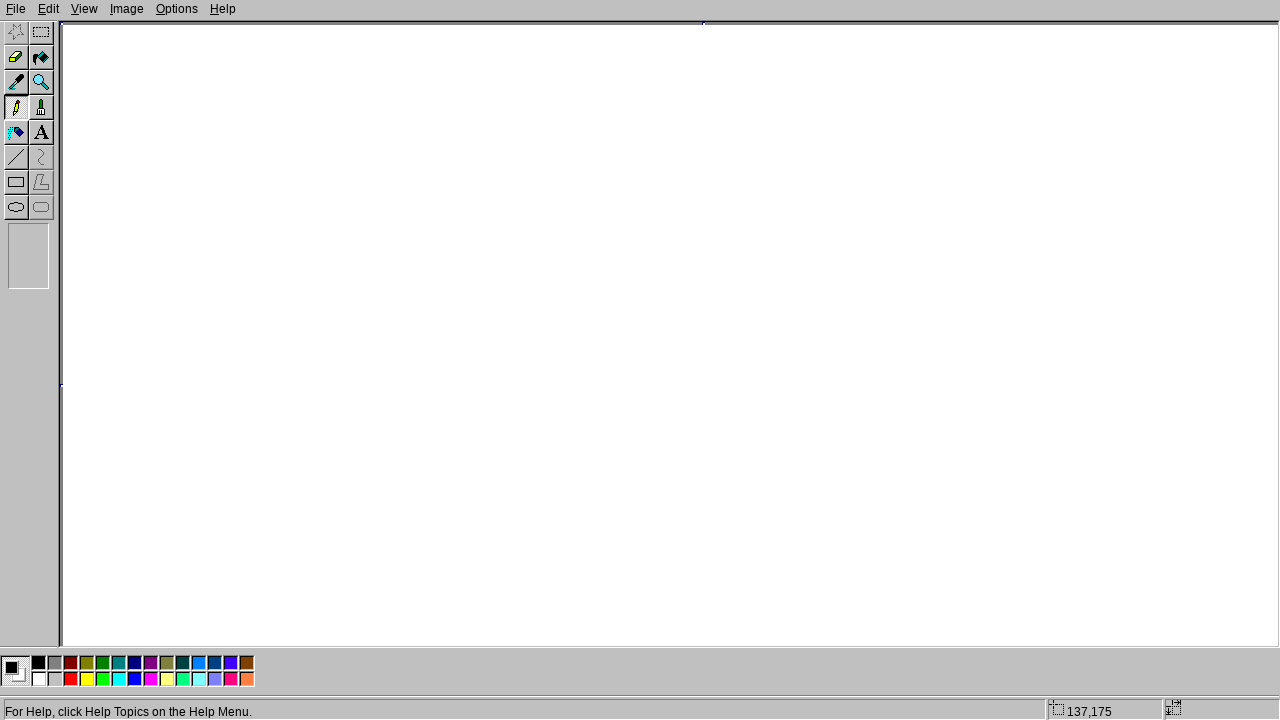

Pressed mouse button down to start drawing at (200, 200)
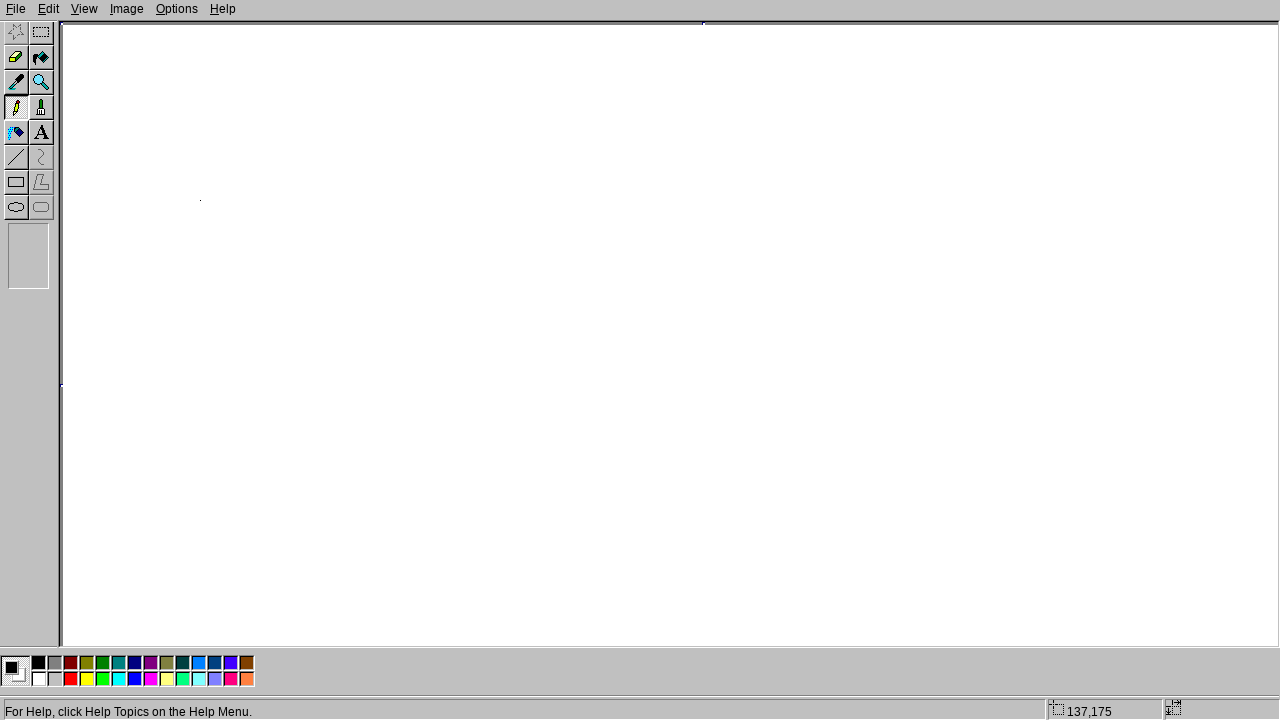

Moved mouse to top-right corner (400, 200) at (400, 200)
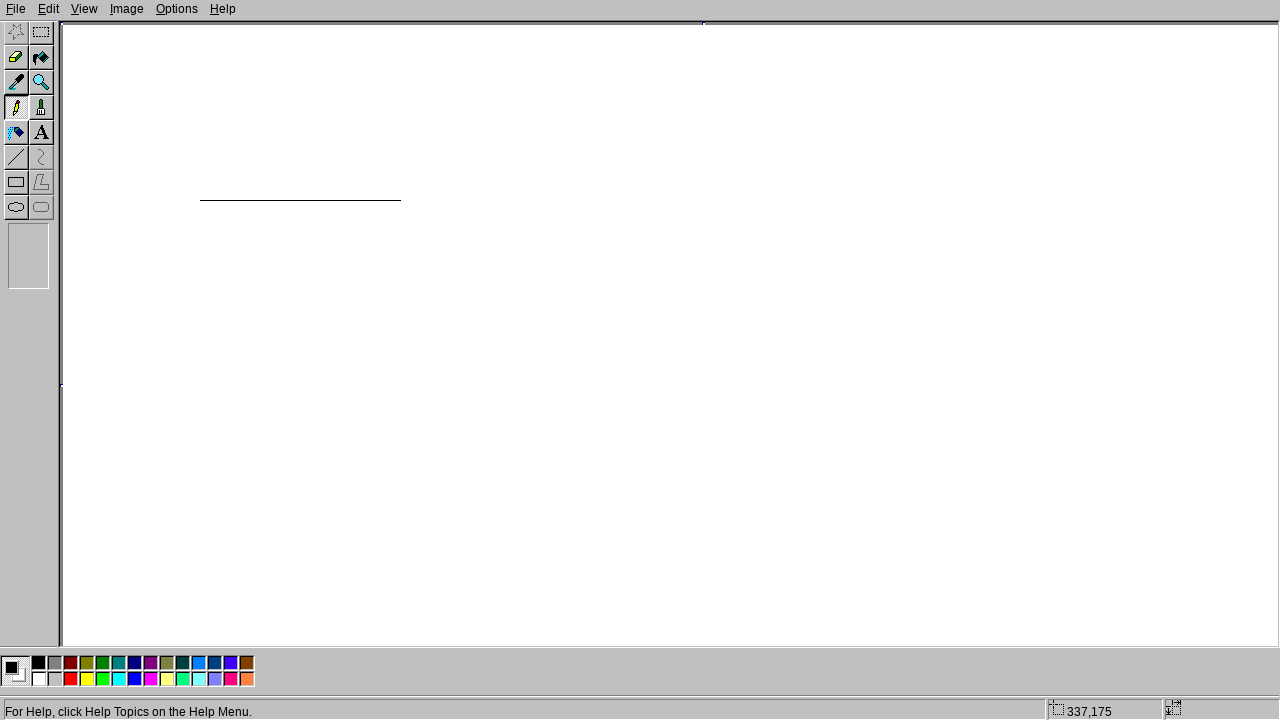

Moved mouse to bottom-right corner (400, 400) at (400, 400)
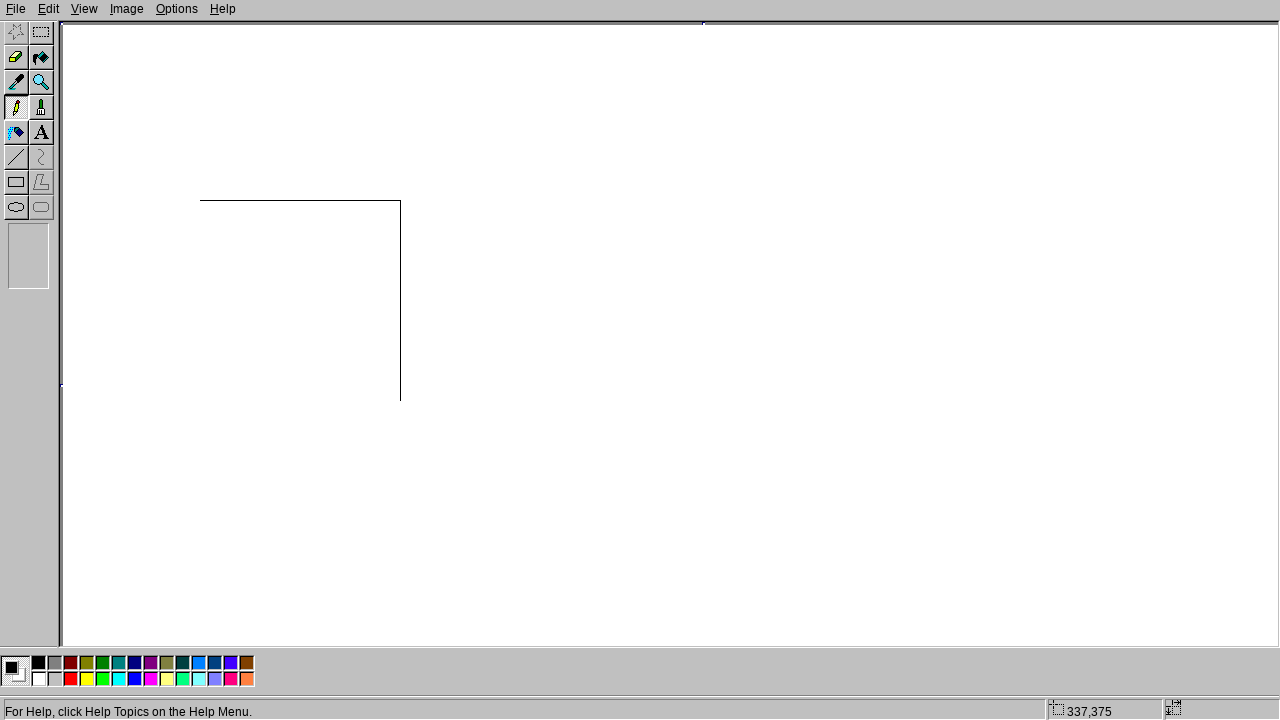

Moved mouse to bottom-left corner (200, 400) at (200, 400)
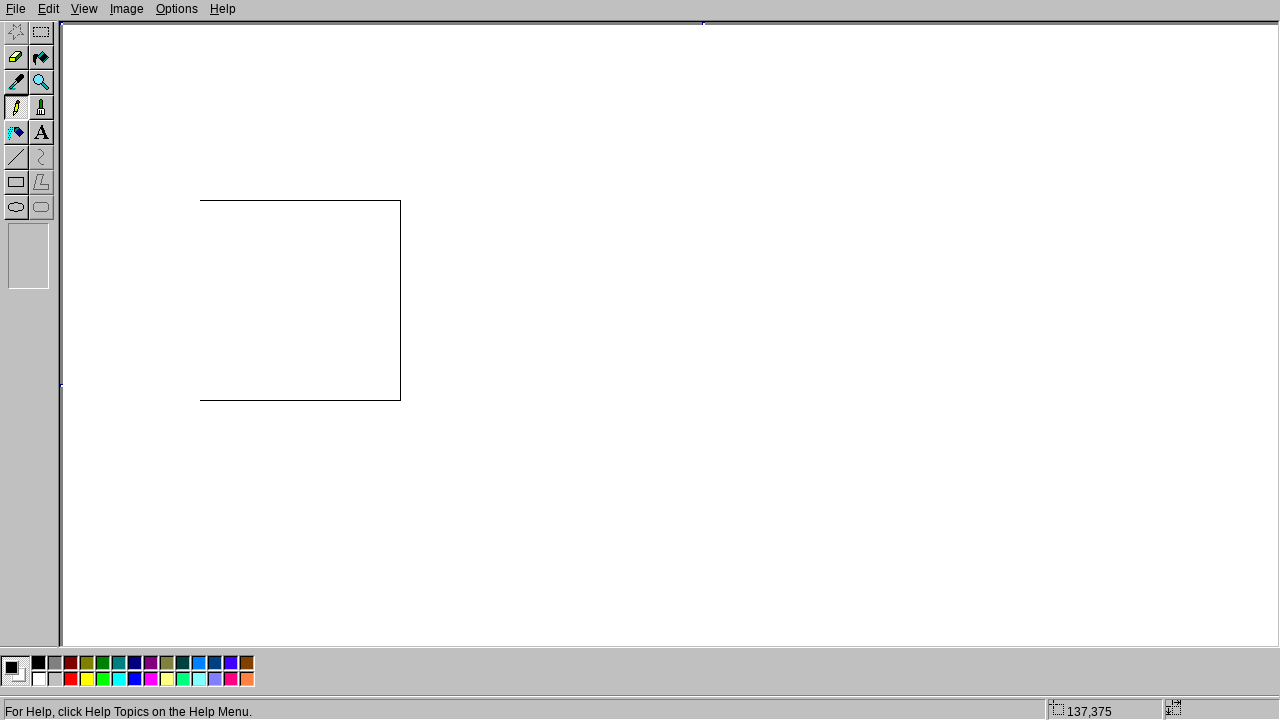

Moved mouse back to starting position (200, 200) to complete square at (200, 200)
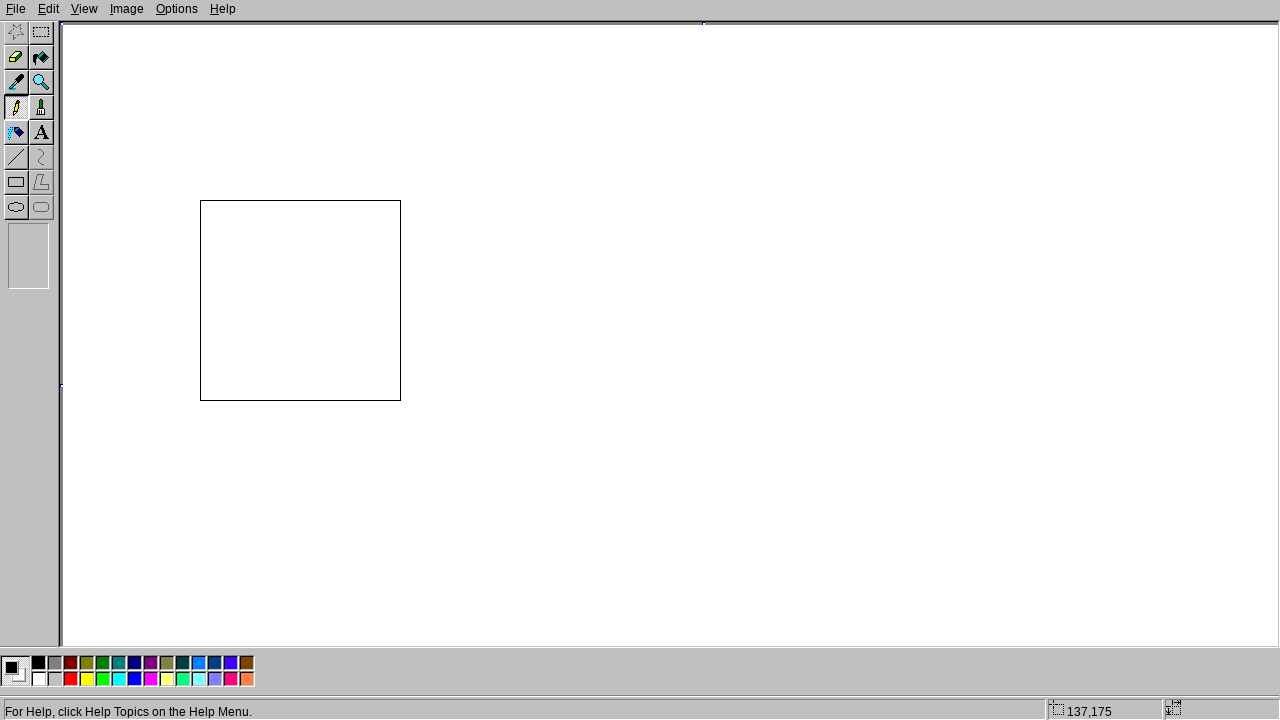

Released mouse button to finish drawing square shape at (200, 200)
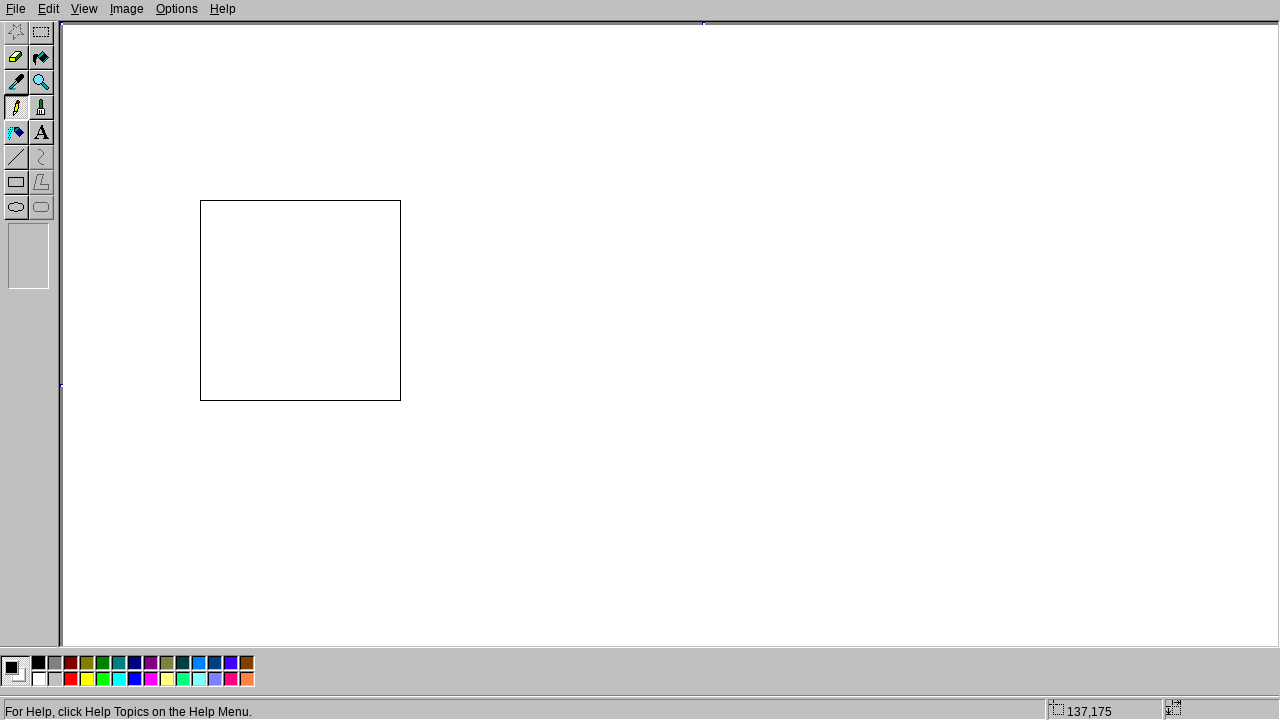

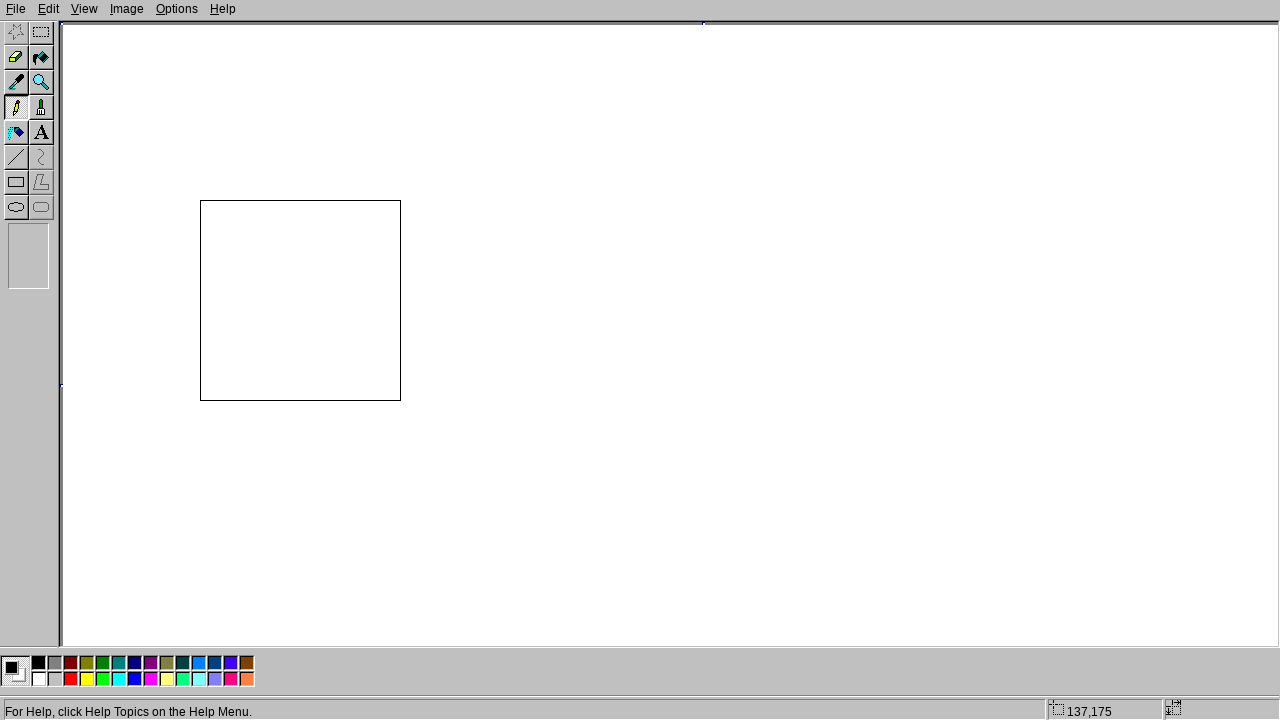